Verifies the current URL of the OrangeHRM login page

Starting URL: https://opensource-demo.orangehrmlive.com/web/index.php/auth/login

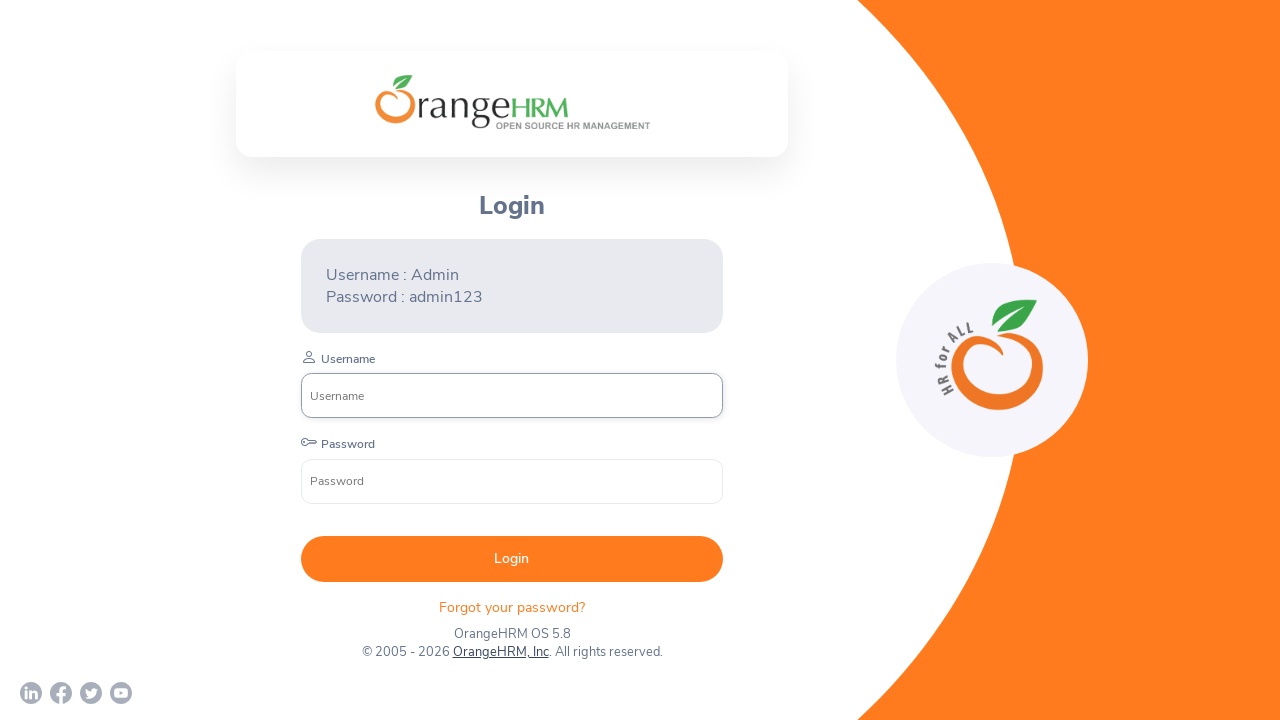

Page loaded with domcontentloaded state
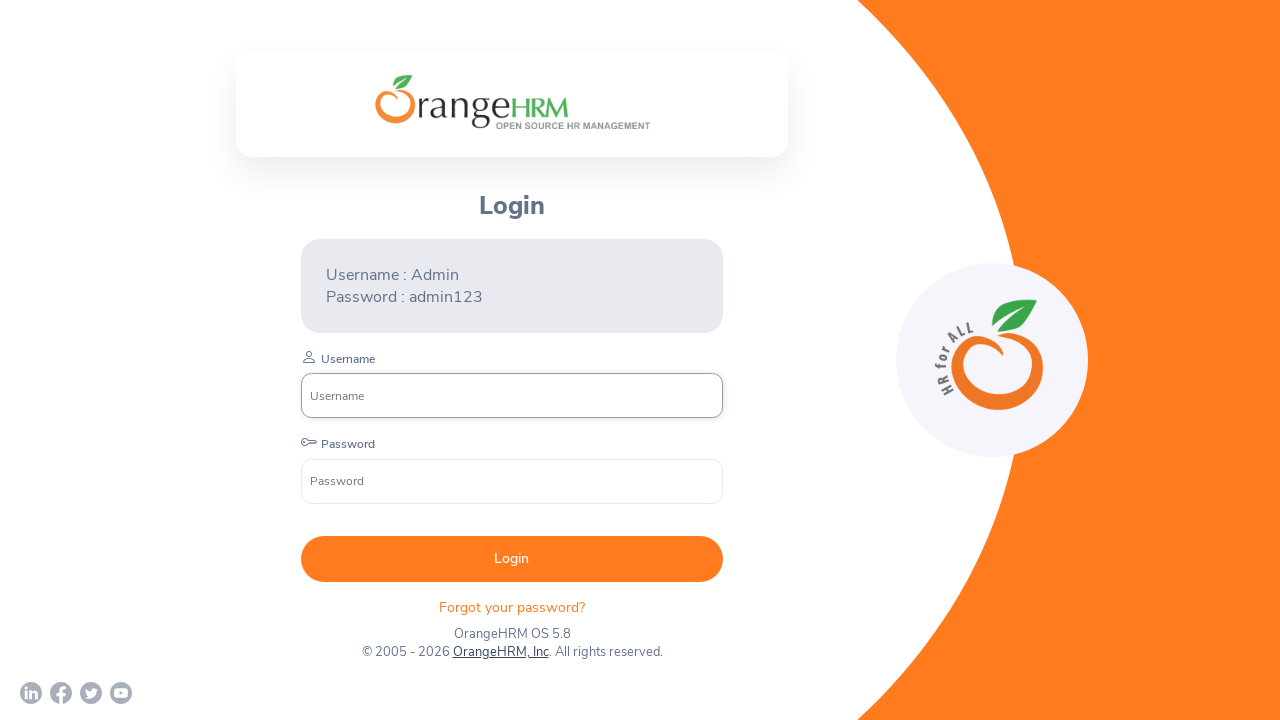

Verified current URL contains 'auth/login' path - OrangeHRM login page confirmed
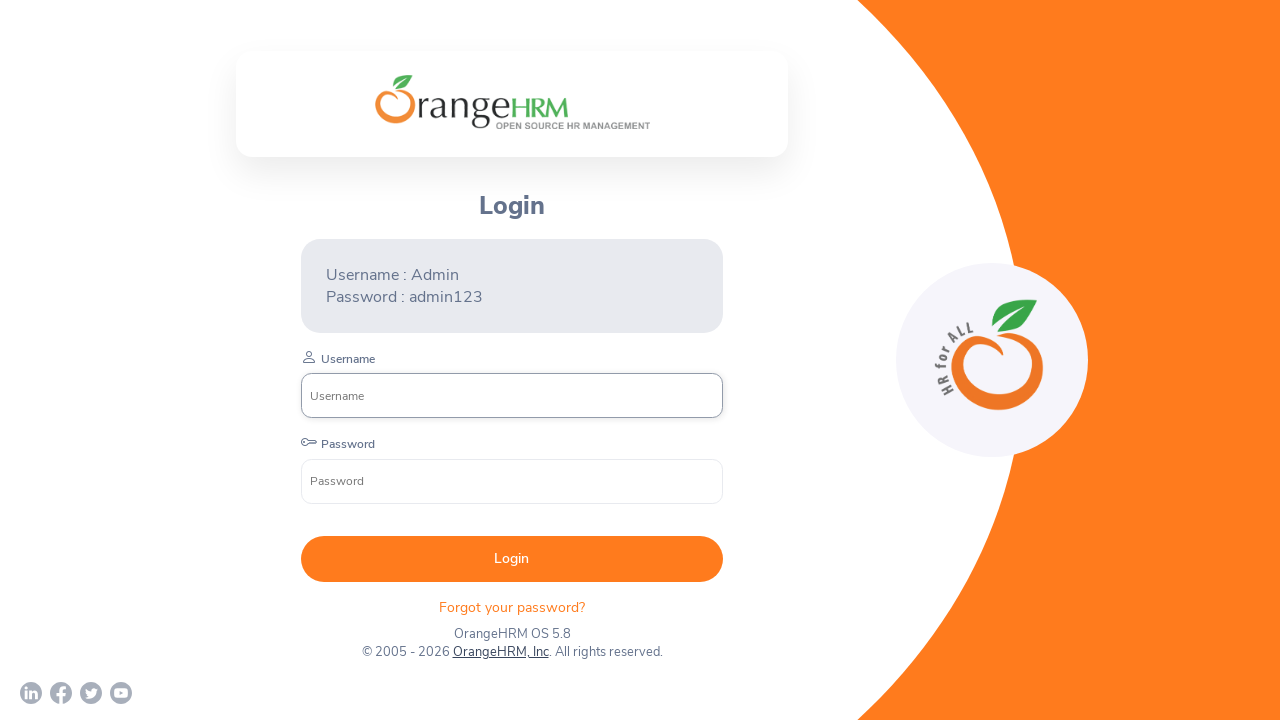

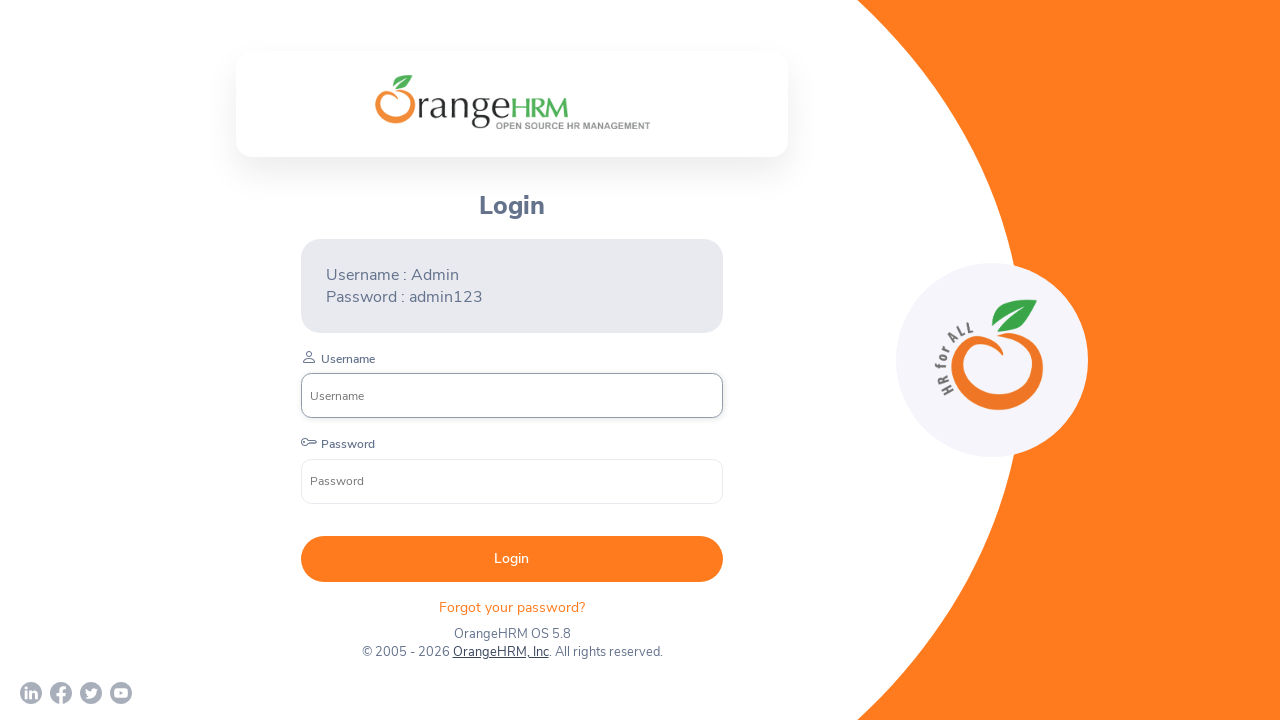